Tests browser window manipulation by getting the initial window position and size, maximizing the window, and verifying that the position and size have changed after maximization.

Starting URL: https://bonigarcia.dev/selenium-webdriver-java/

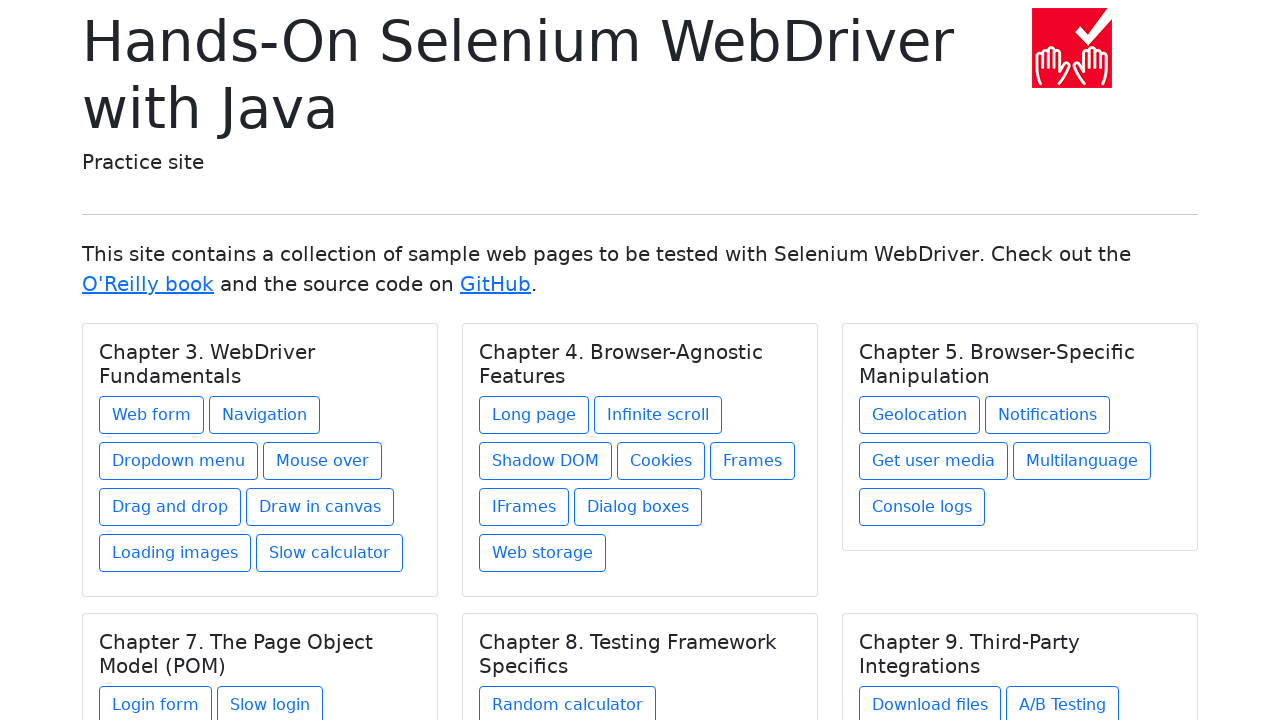

Retrieved initial viewport size
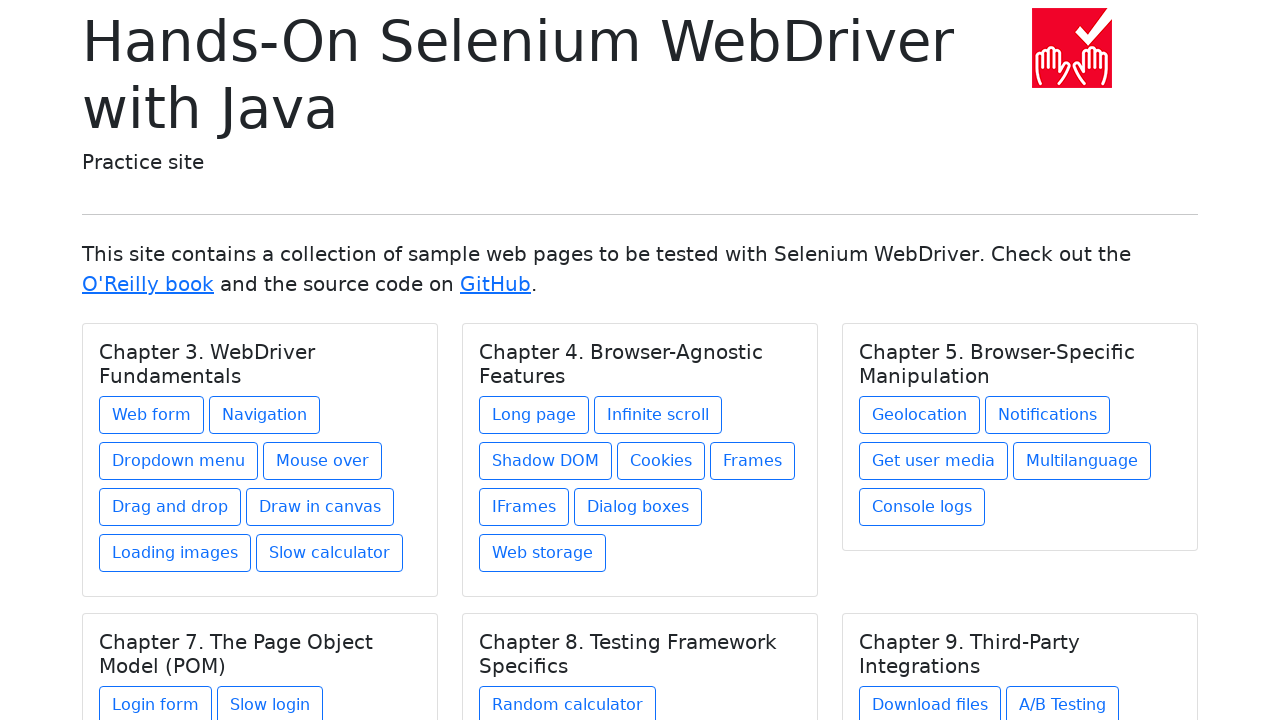

Set initial position reference
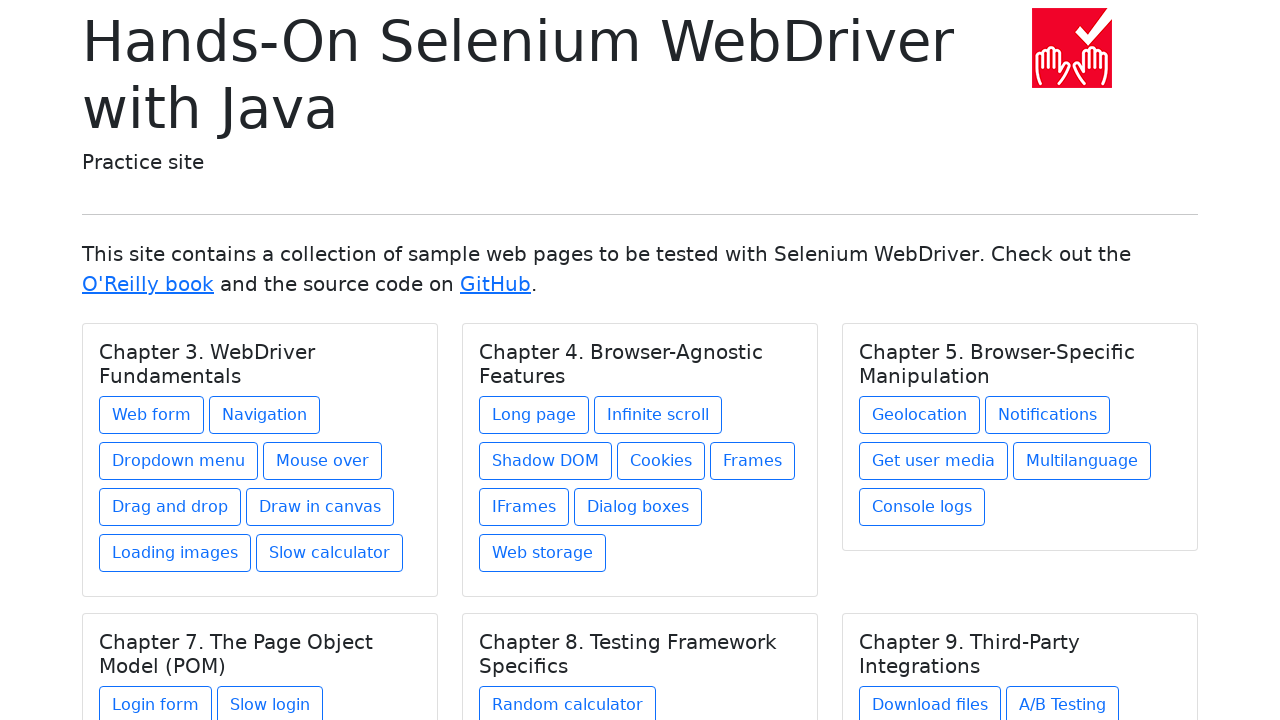

Initial viewport size logged: {'width': 1280, 'height': 720}
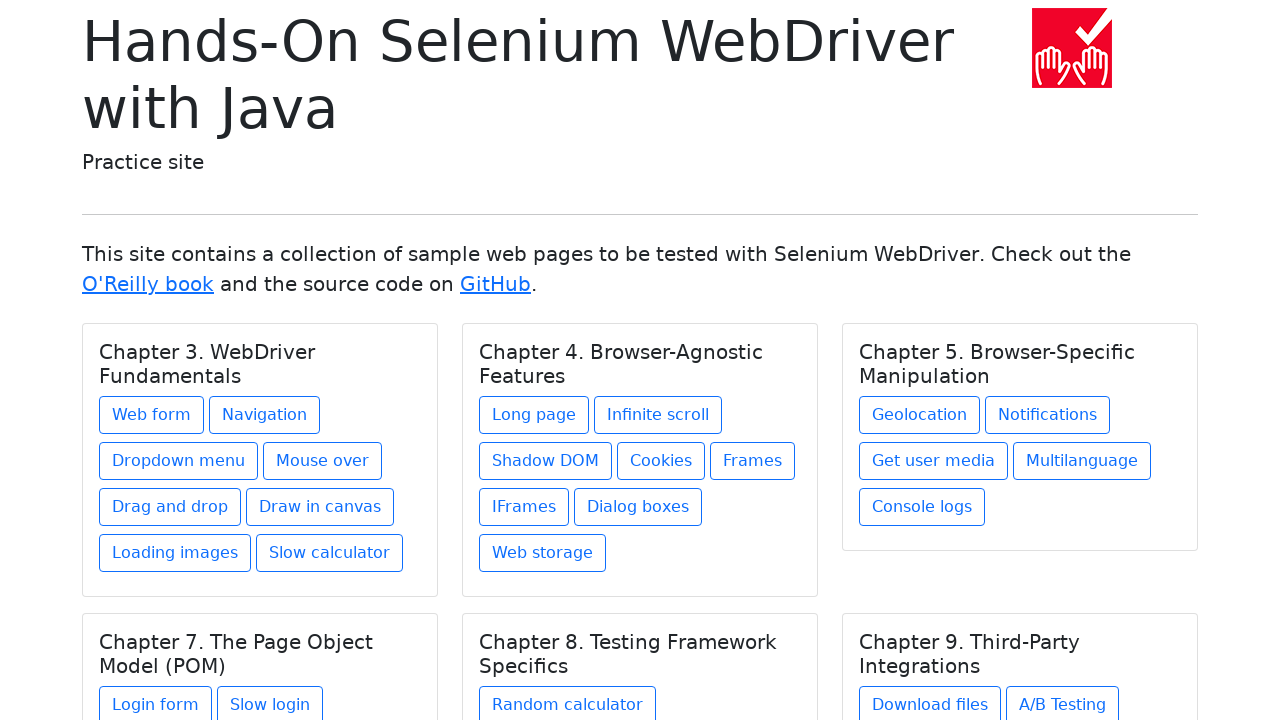

Set viewport size to 1920x1080 to simulate window maximization
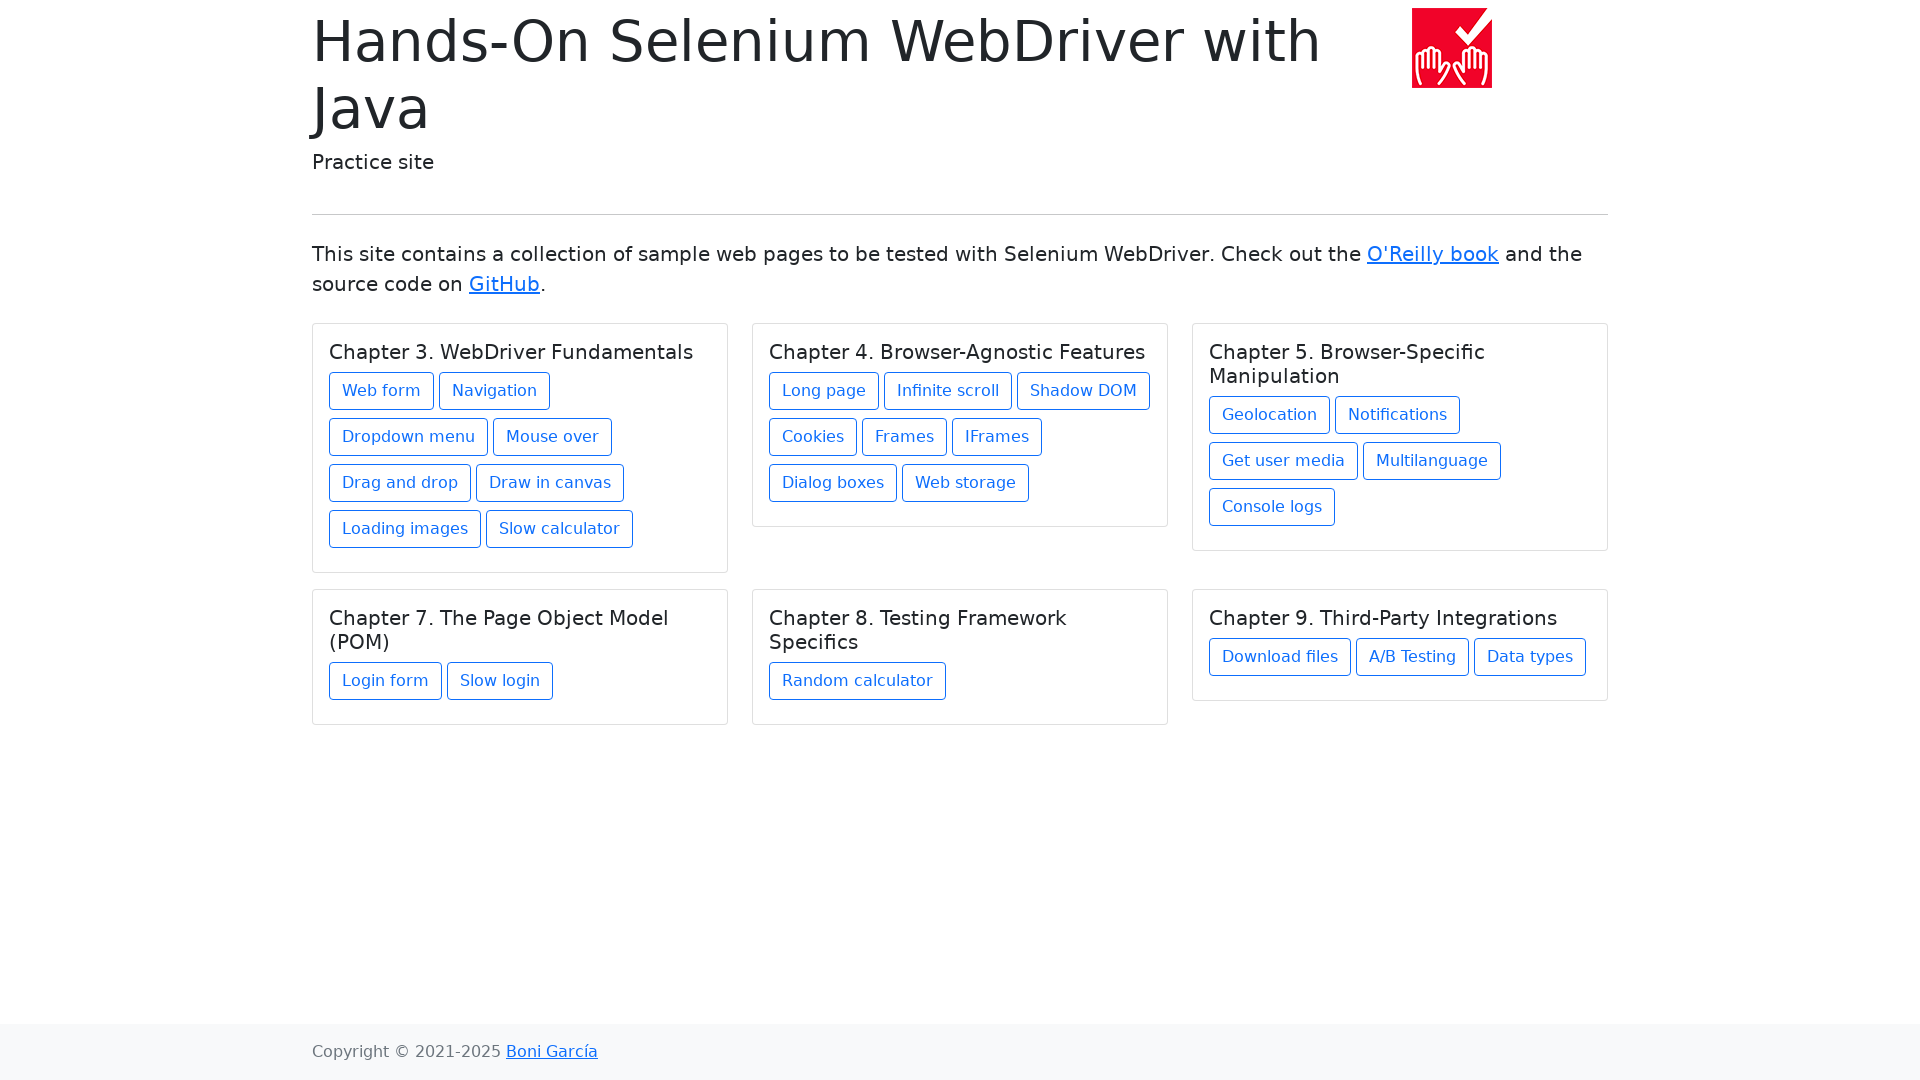

Retrieved maximized viewport size
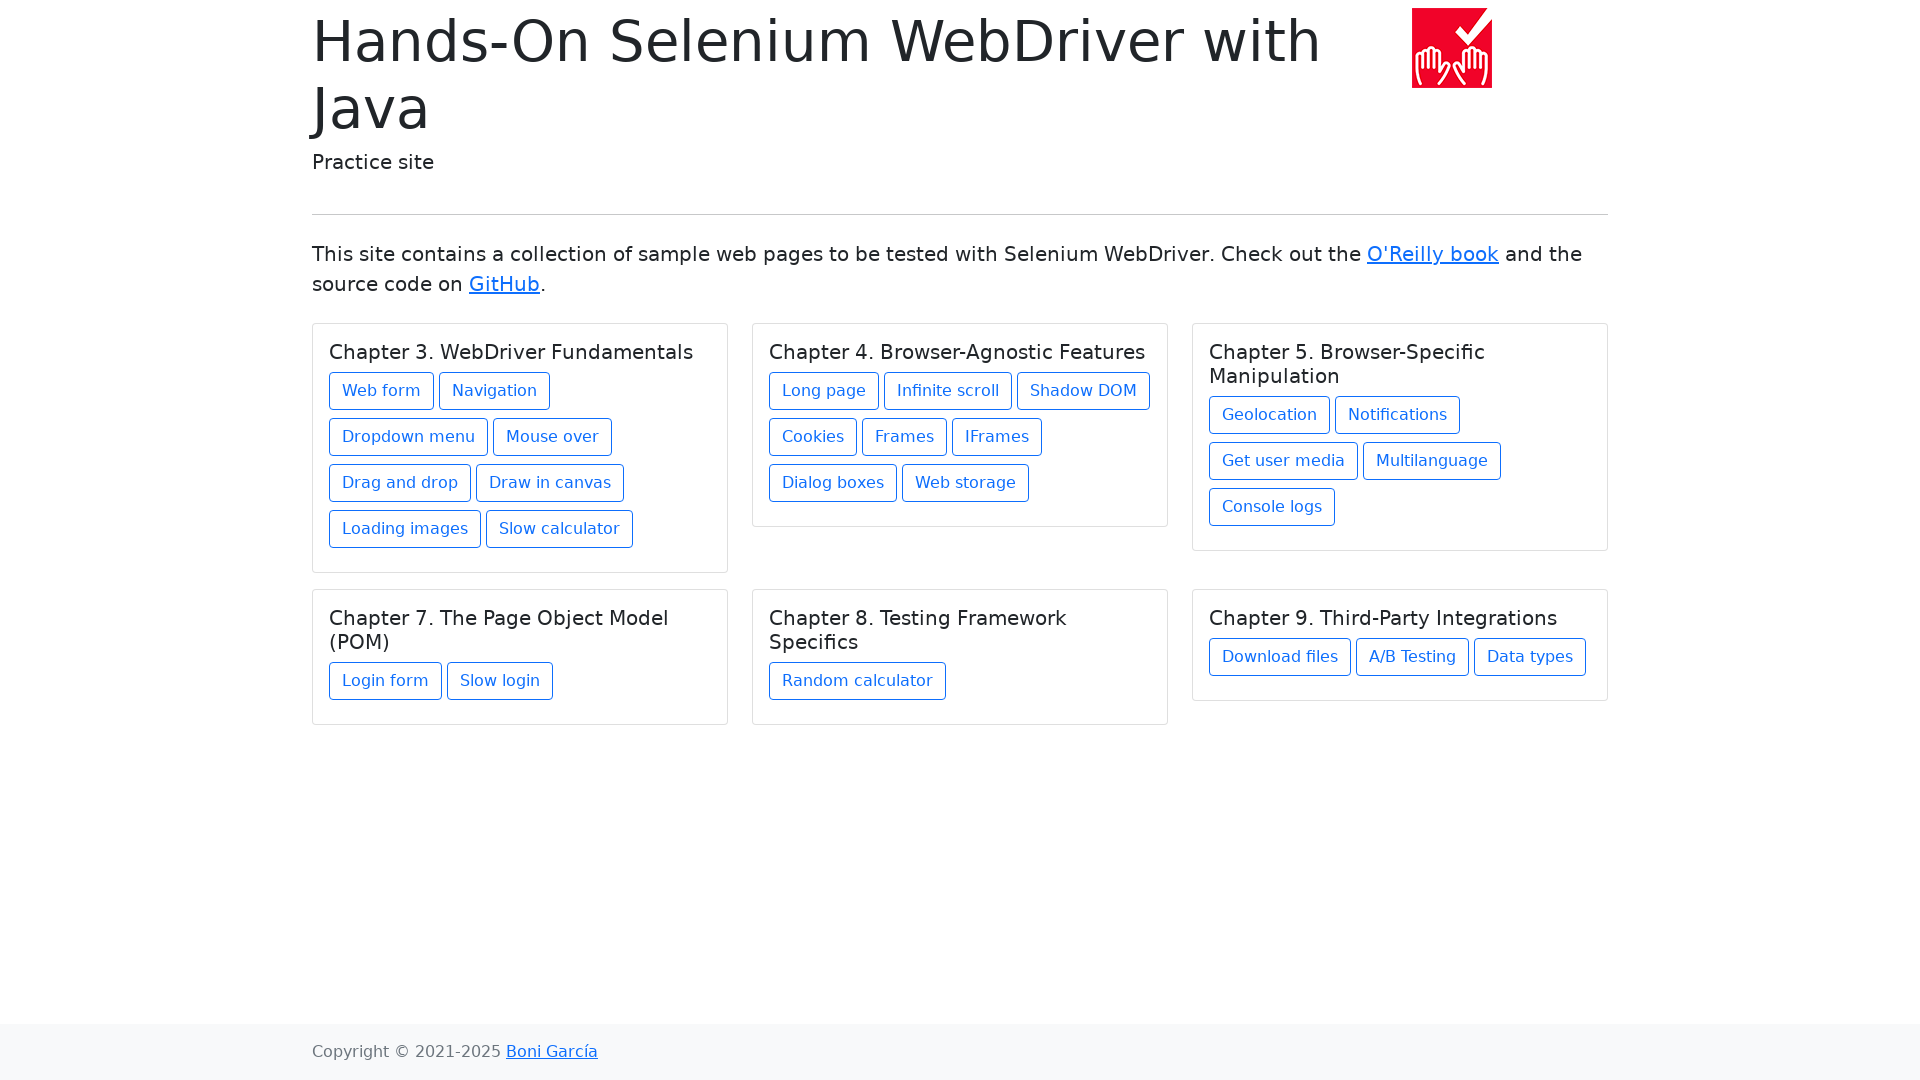

Maximized viewport size logged: {'width': 1920, 'height': 1080}
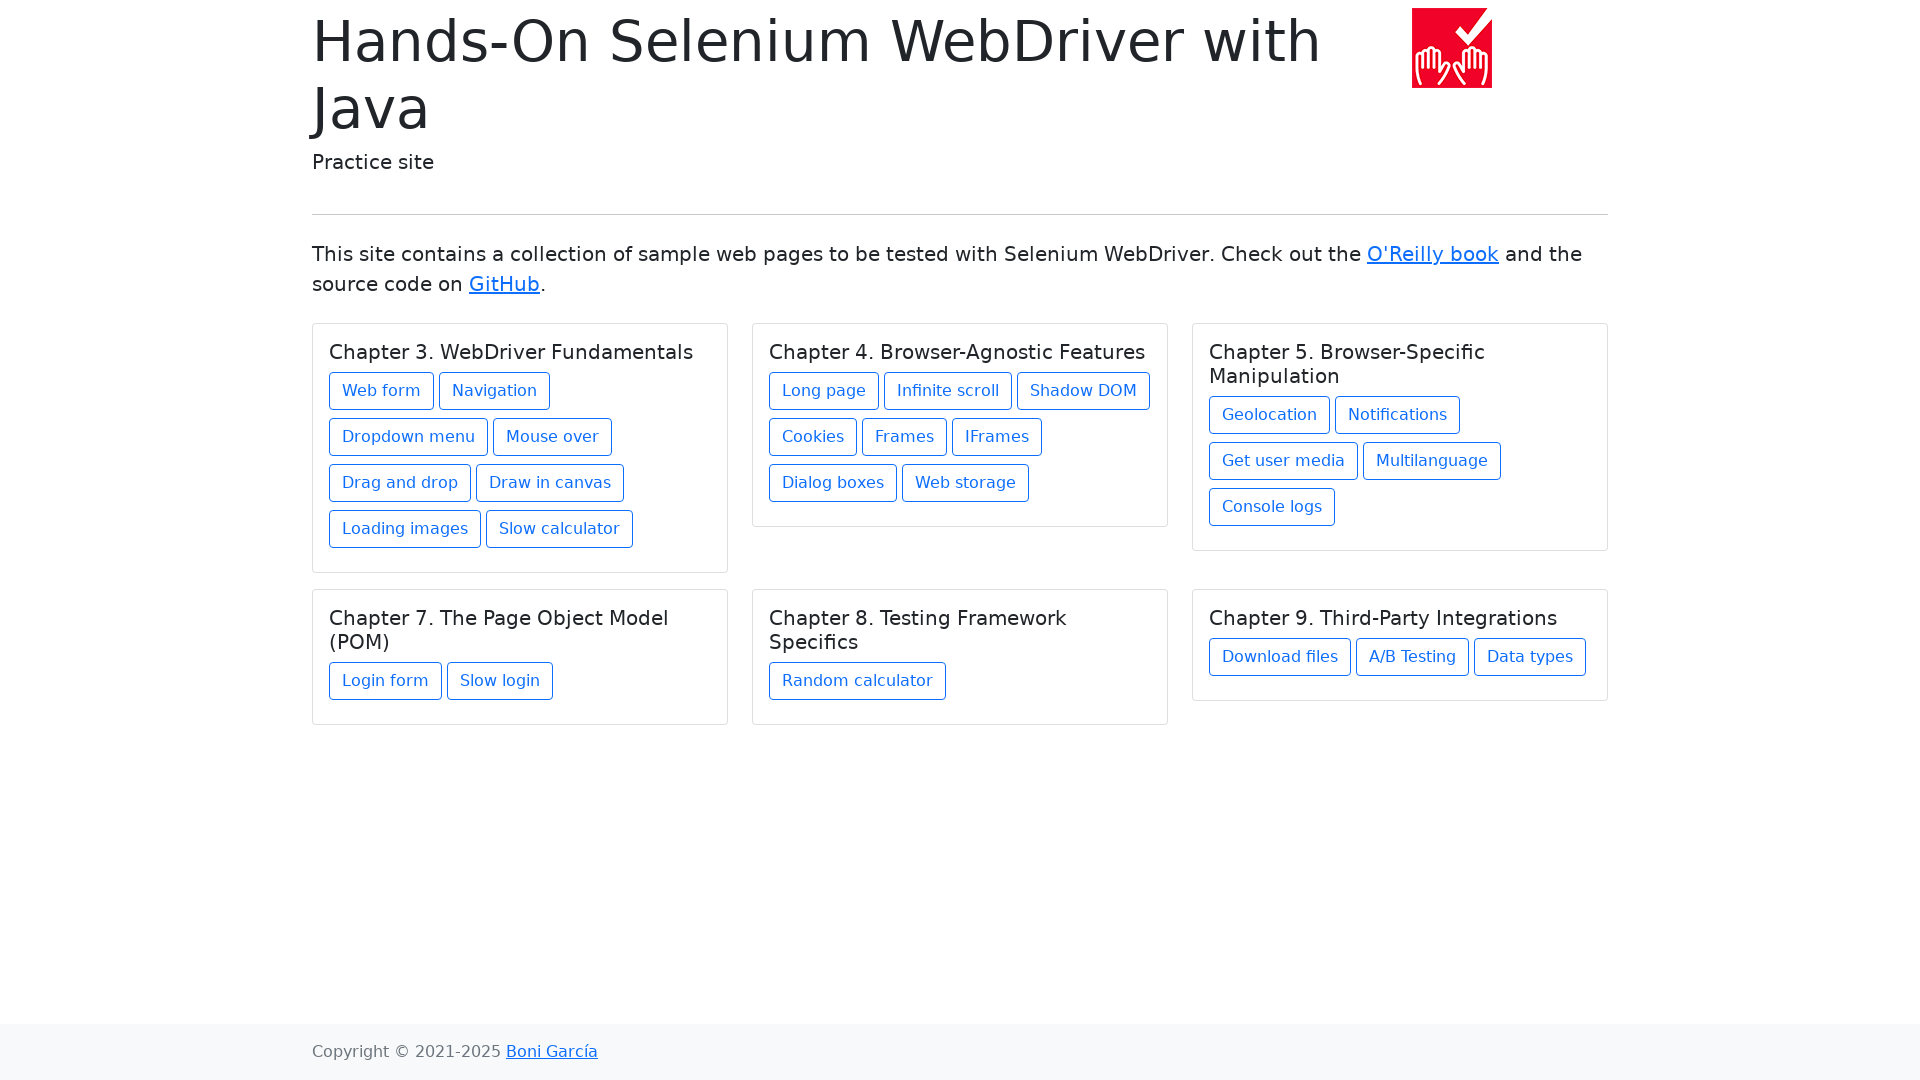

Verified that window size changed after maximization
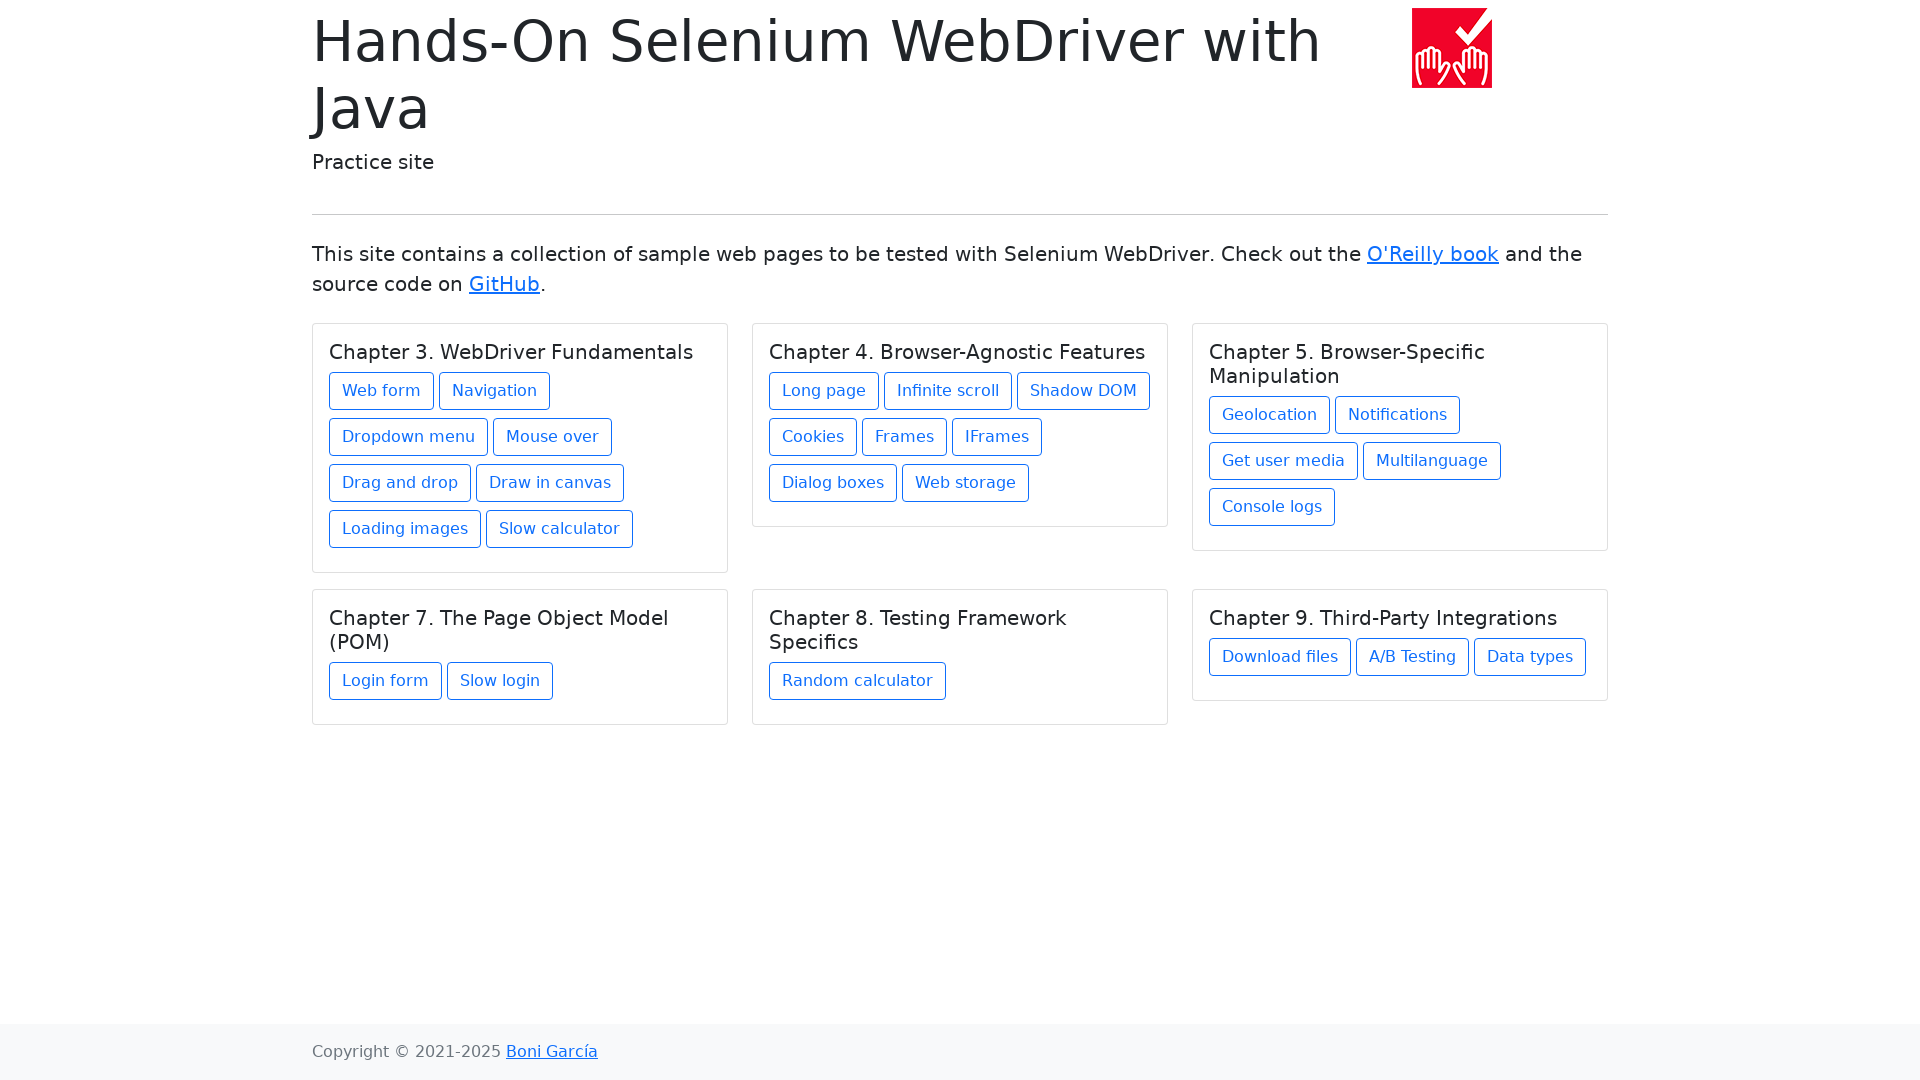

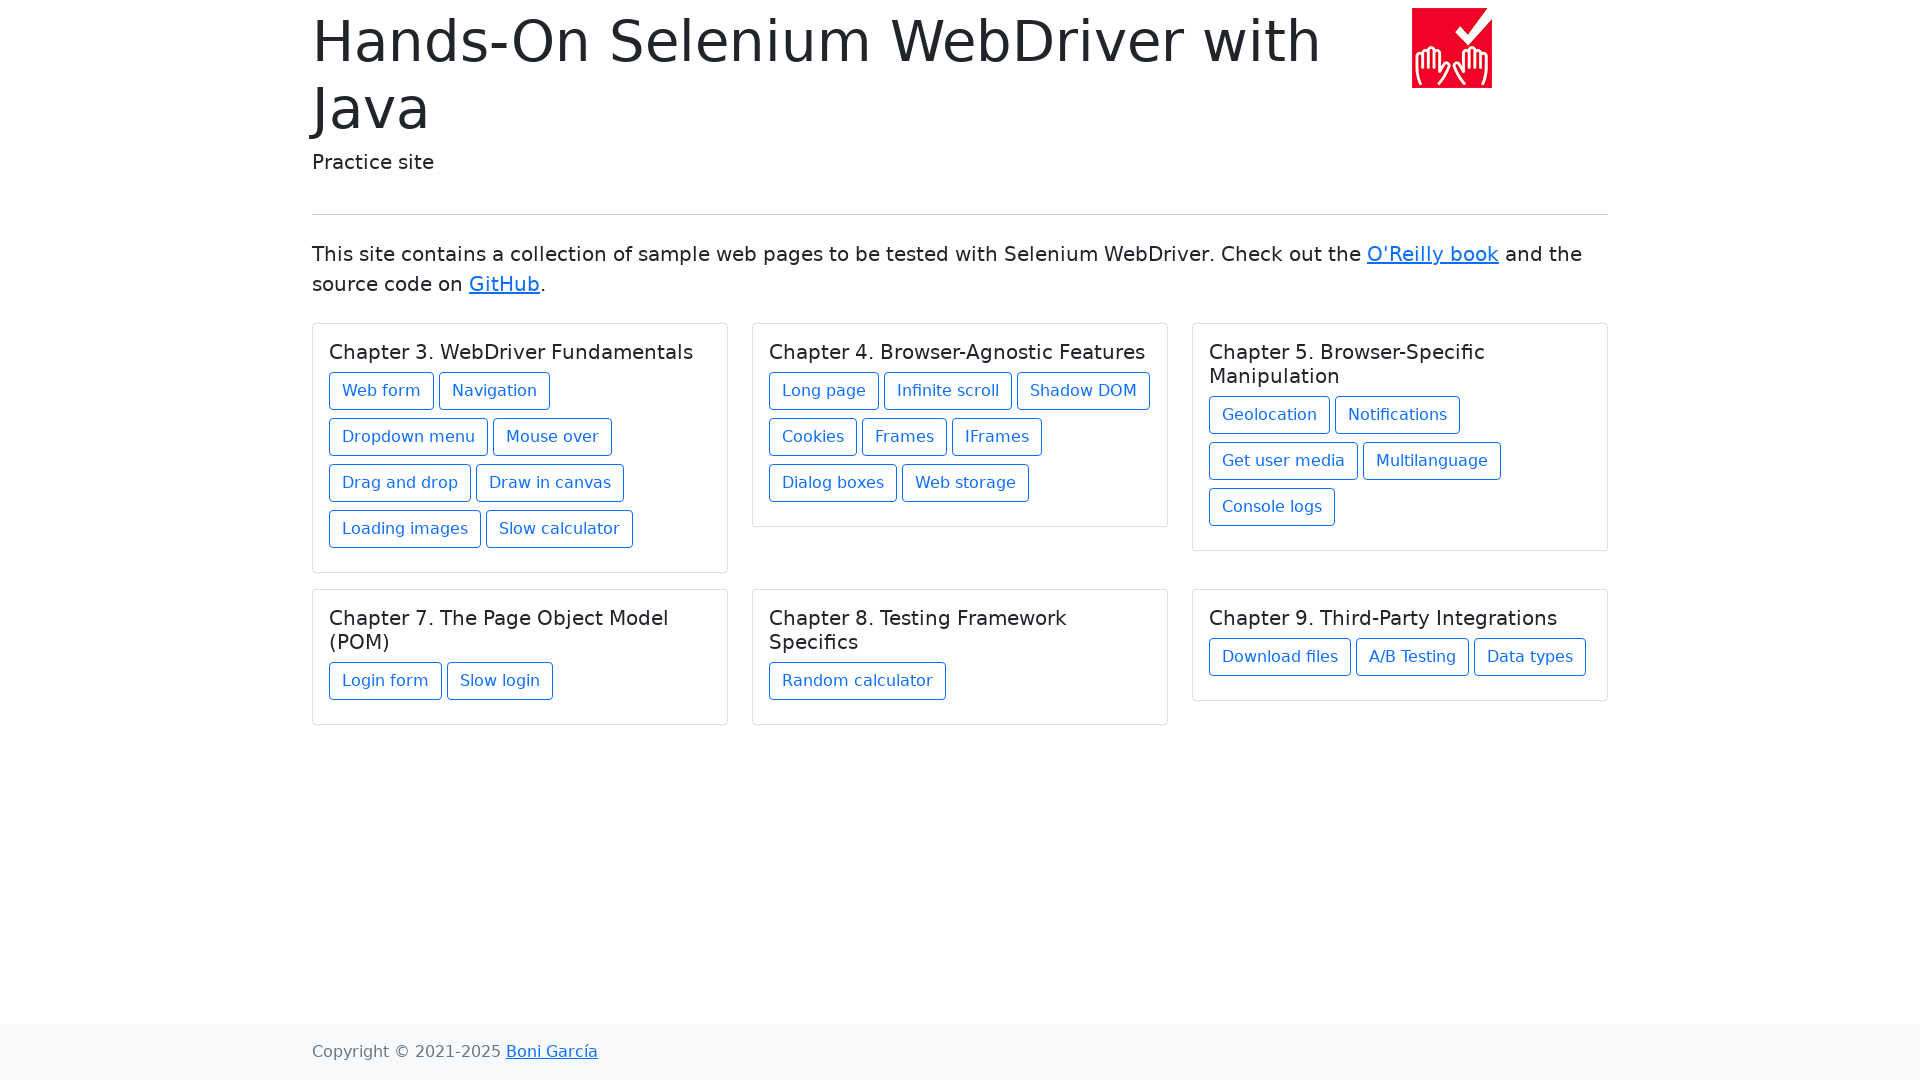